Tests JavaScript confirm dialog by clicking a button that triggers a confirm alert

Starting URL: https://the-internet.herokuapp.com/javascript_alerts

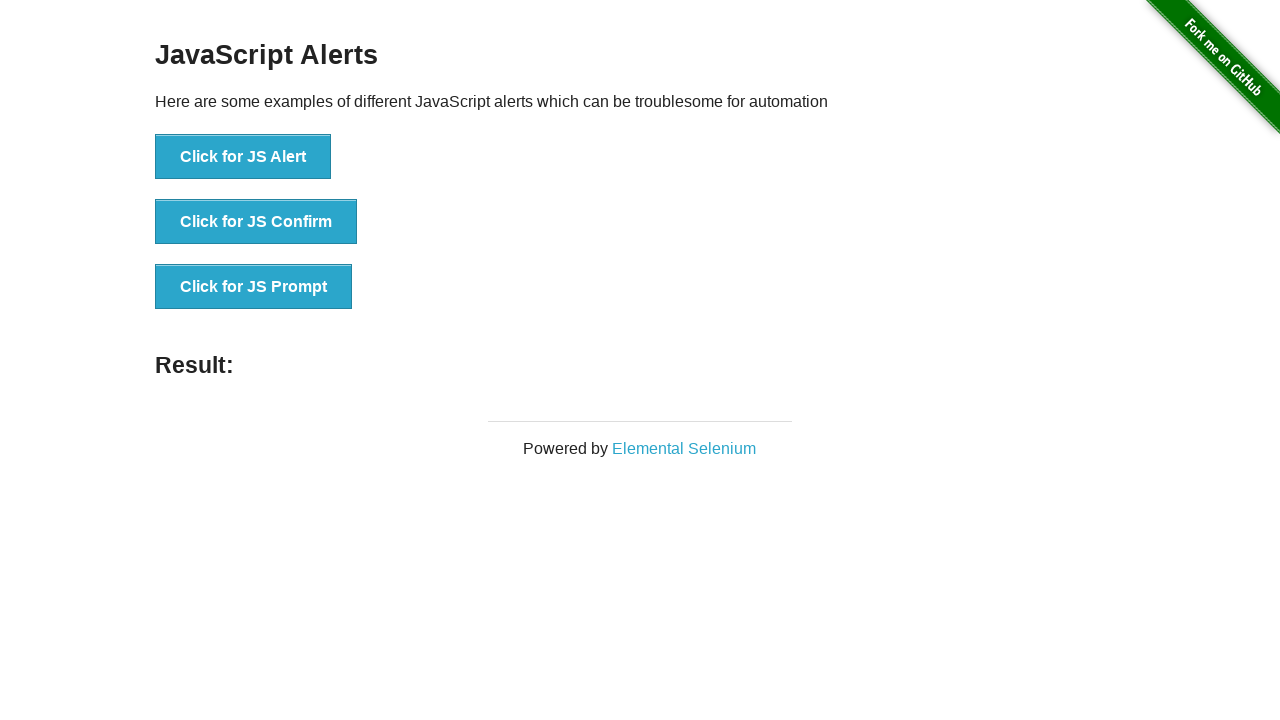

Clicked the JavaScript confirm button at (256, 222) on xpath=//*[@id='content']/div/ul/li[2]/button
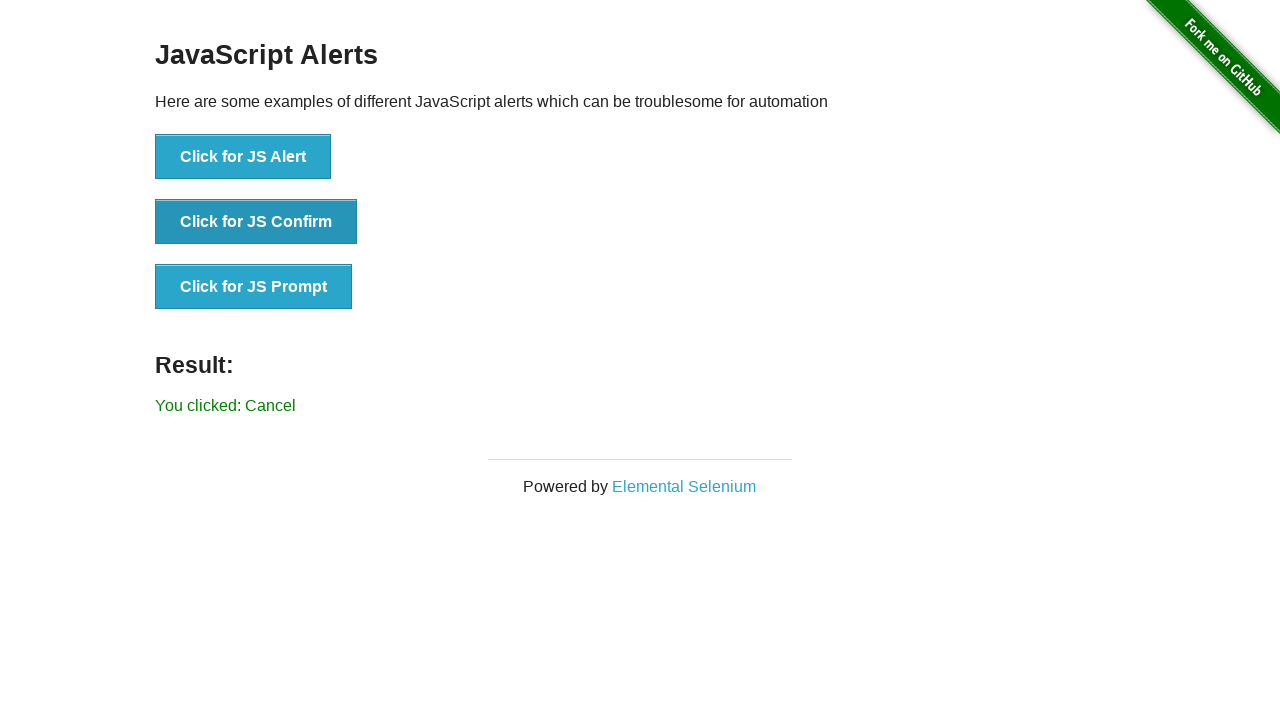

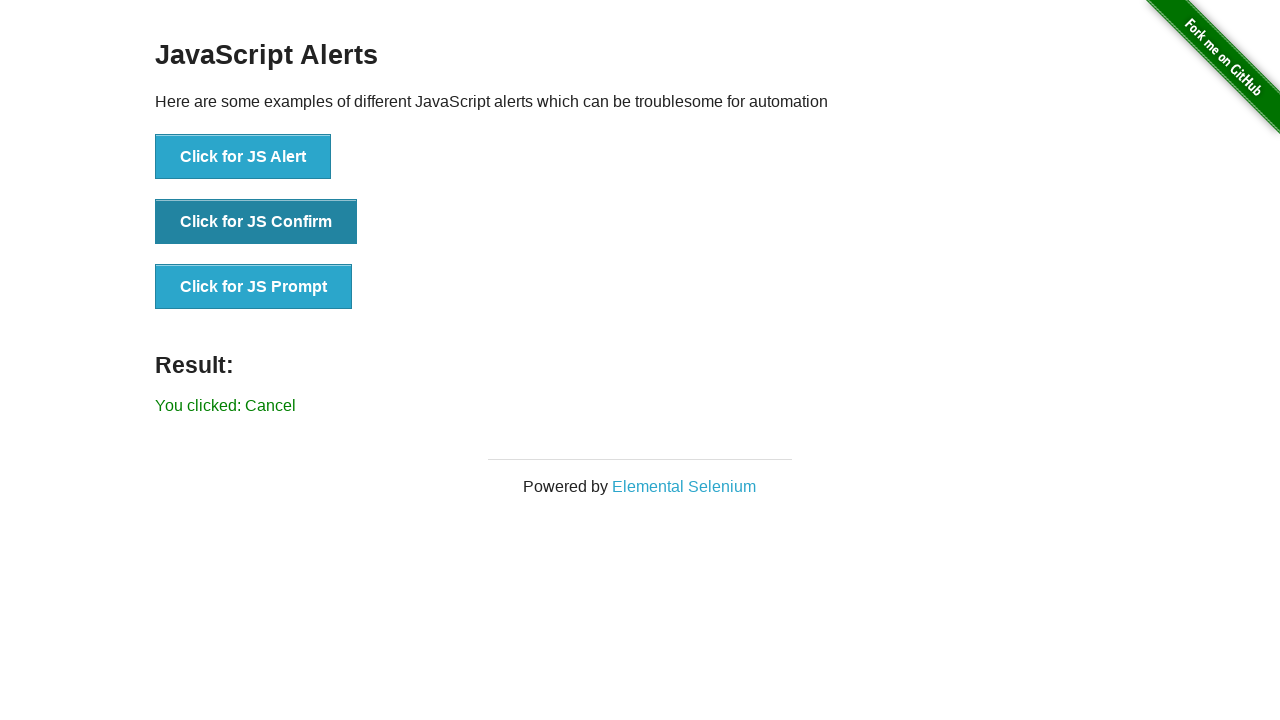